Tests page scrolling functionality by scrolling up on the webpage using JavaScript execution

Starting URL: https://vctcpune.com/

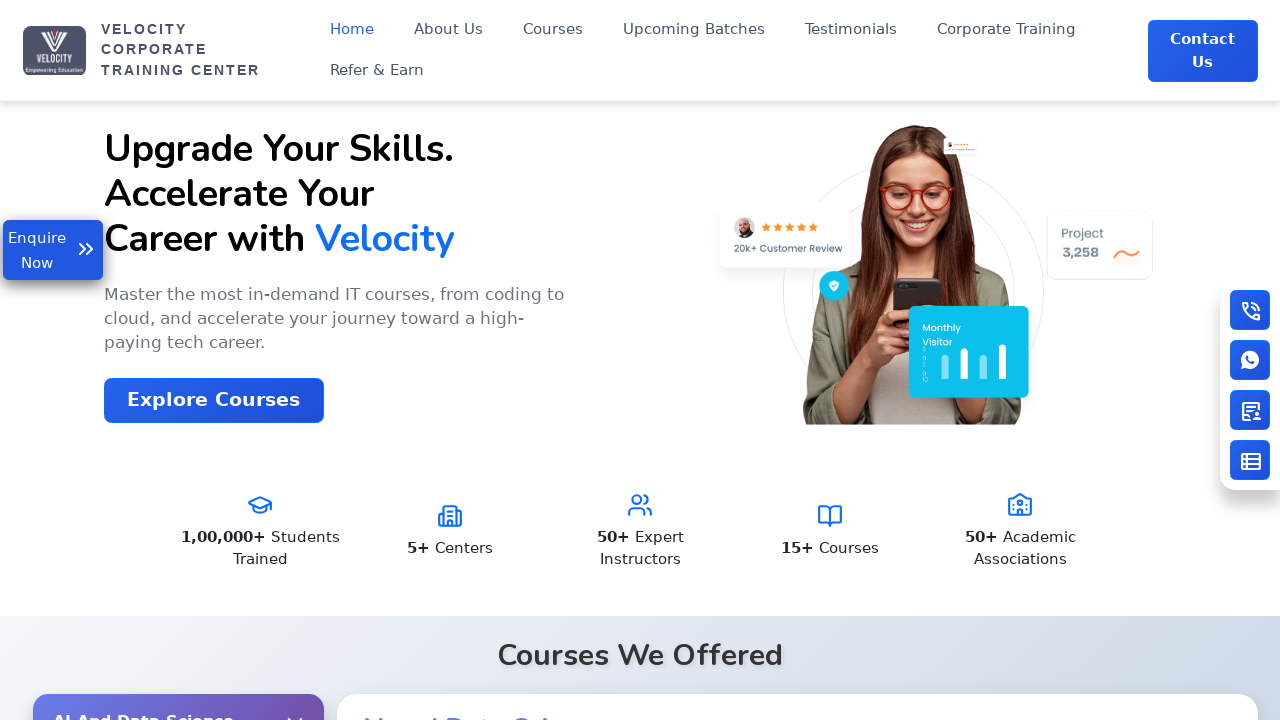

Scrolled up on the webpage using JavaScript (80 pixels right, 1000 pixels up)
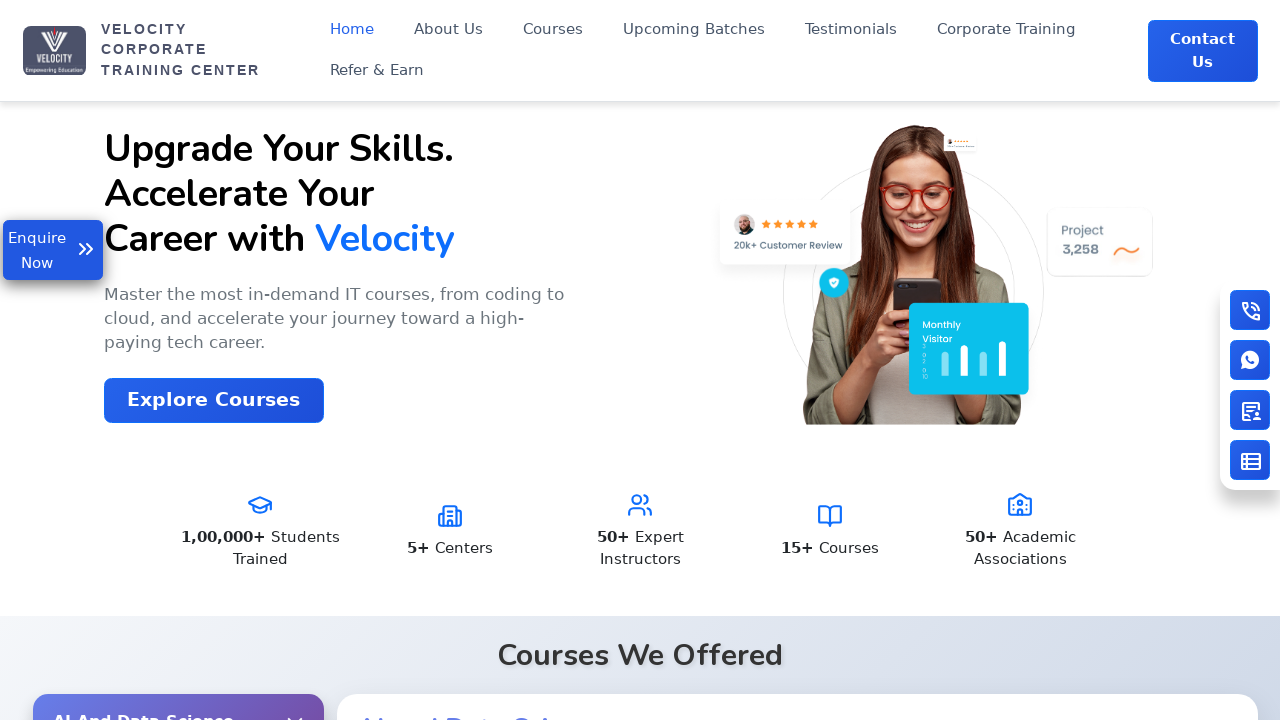

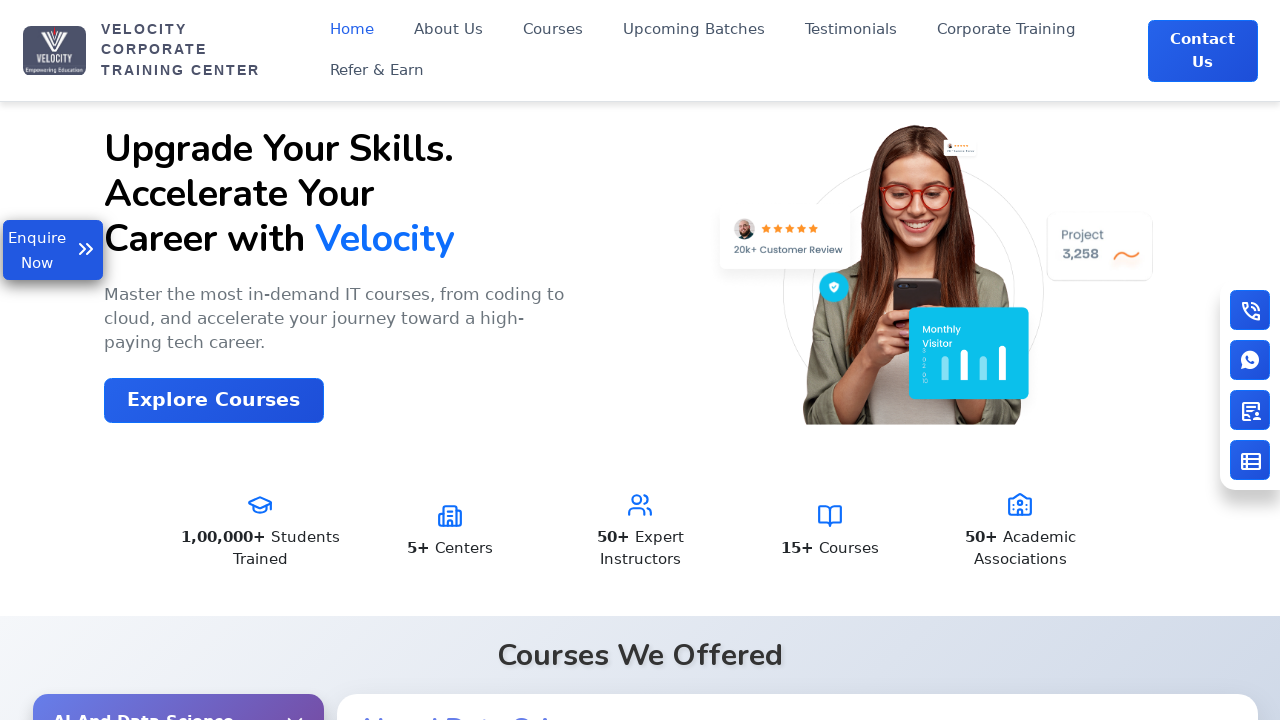